Opens the website and clicks on the sign-in/log-in button to navigate to the sign-in page

Starting URL: https://test.my-fork.com/

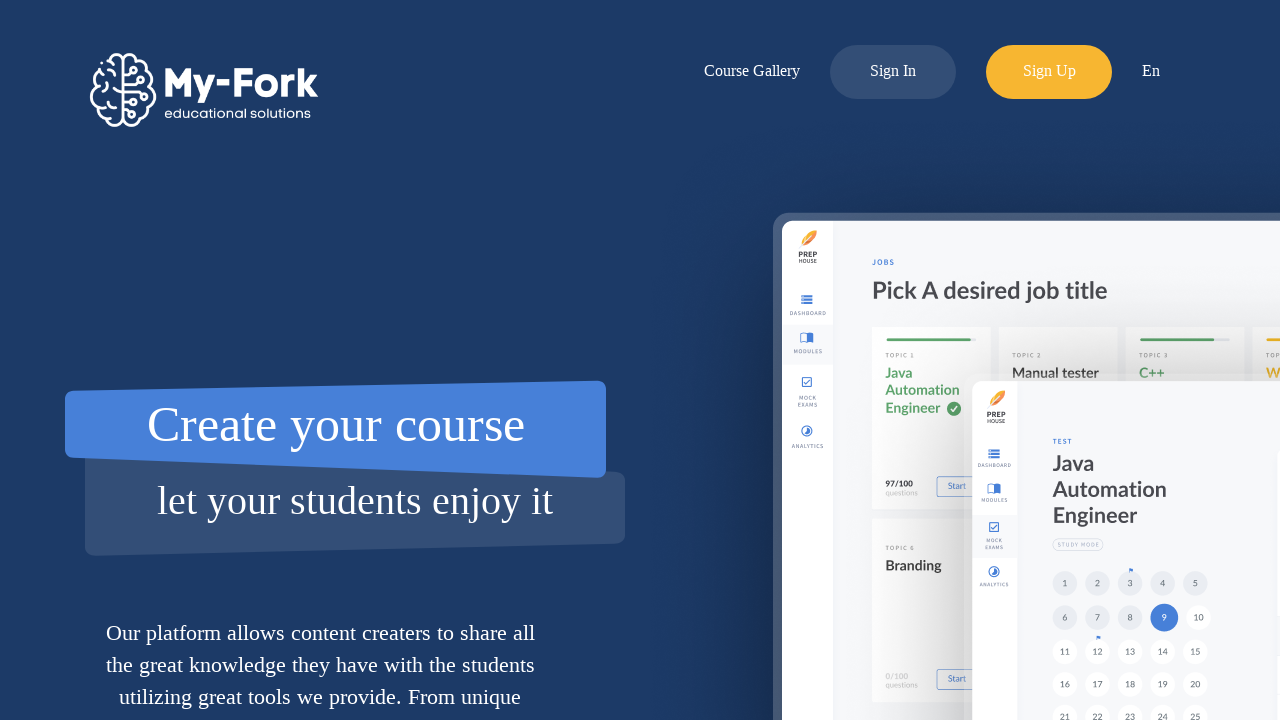

Navigated to https://test.my-fork.com/
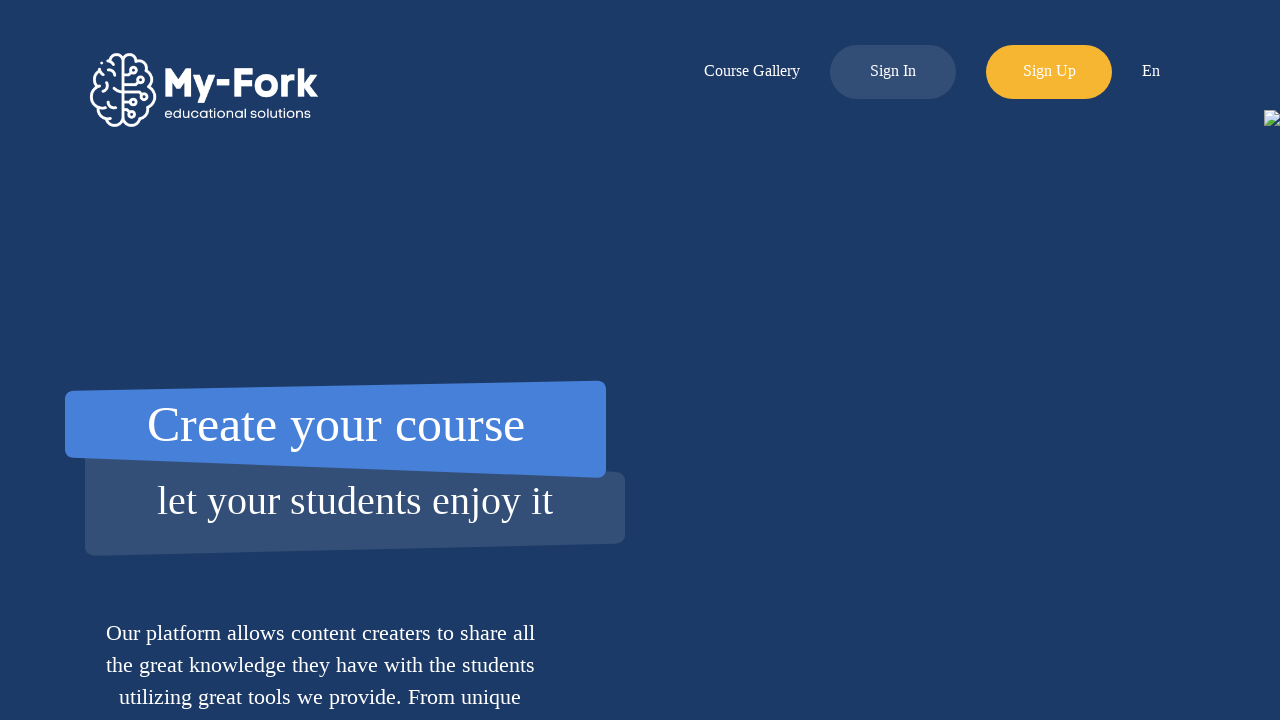

Clicked sign-in/log-in button to navigate to sign-in page at (893, 72) on xpath=//div[@id='app']//a[@class='menu-item log-in-button']
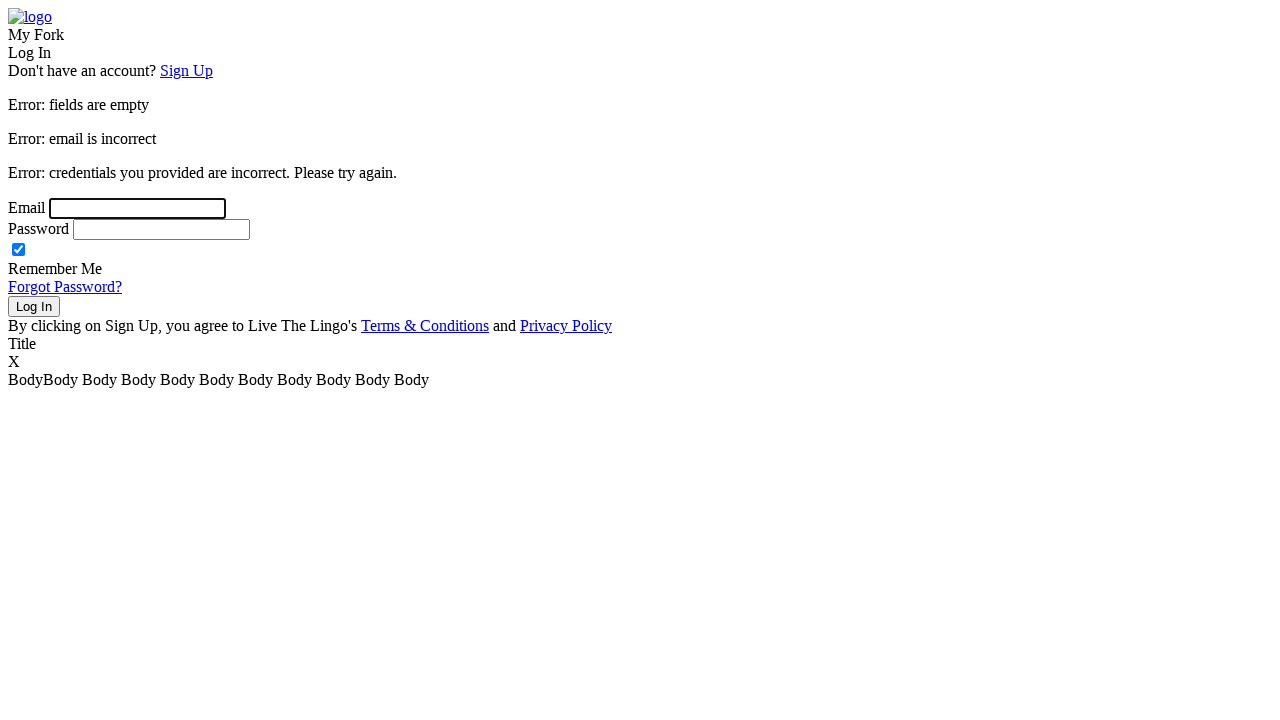

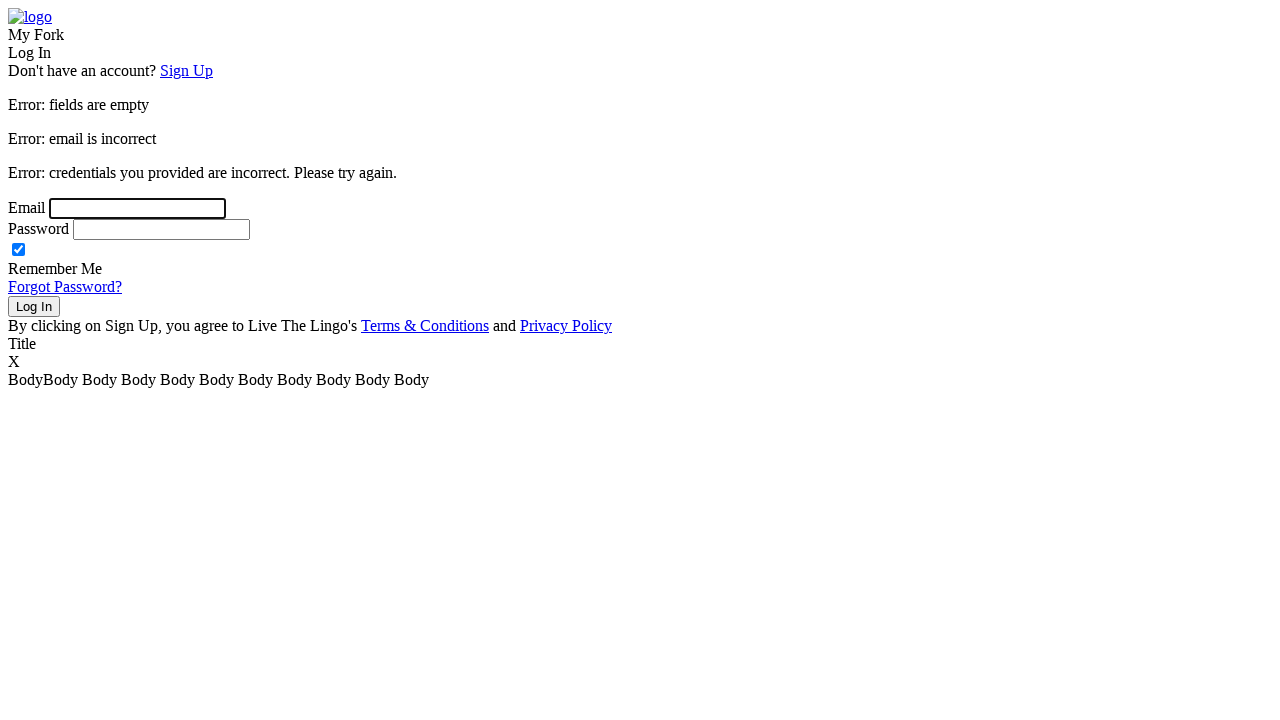